Tests JavaScript alert handling by clicking buttons that trigger different types of alerts, accepting a simple alert, and interacting with a prompt alert by entering text and accepting it.

Starting URL: https://demoqa.com/alerts

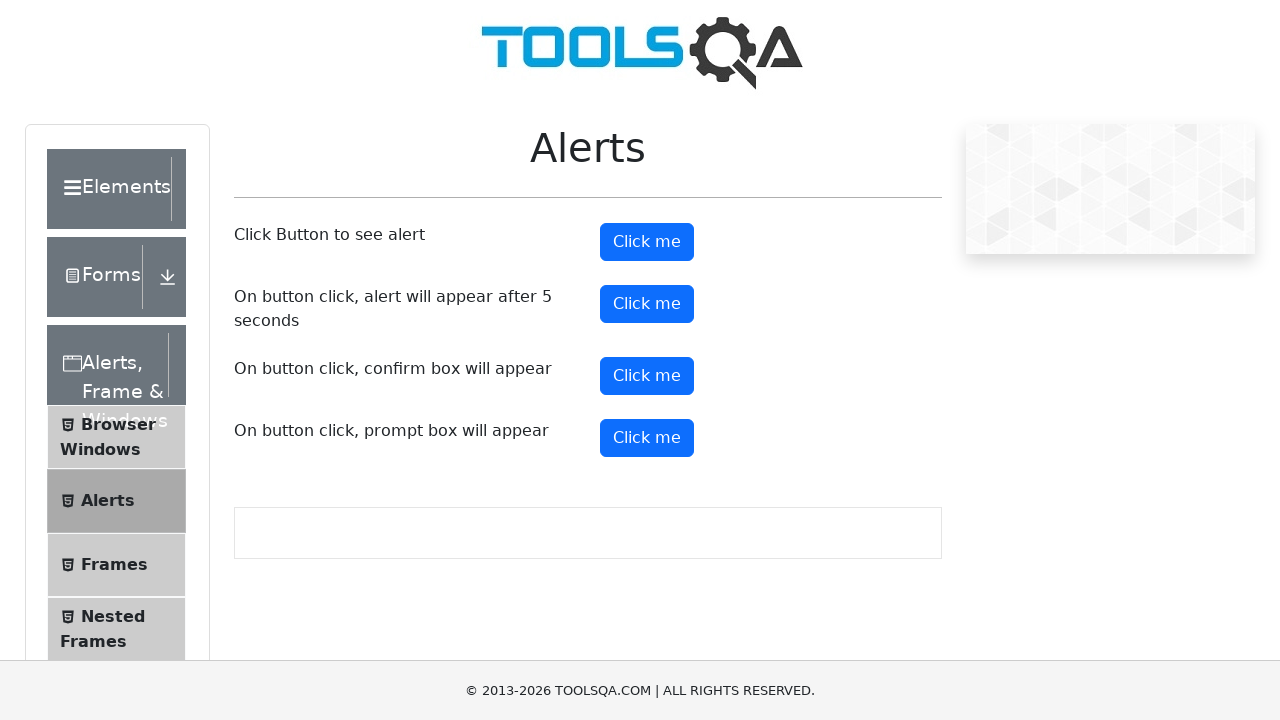

Clicked the first alert button at (647, 242) on button#alertButton
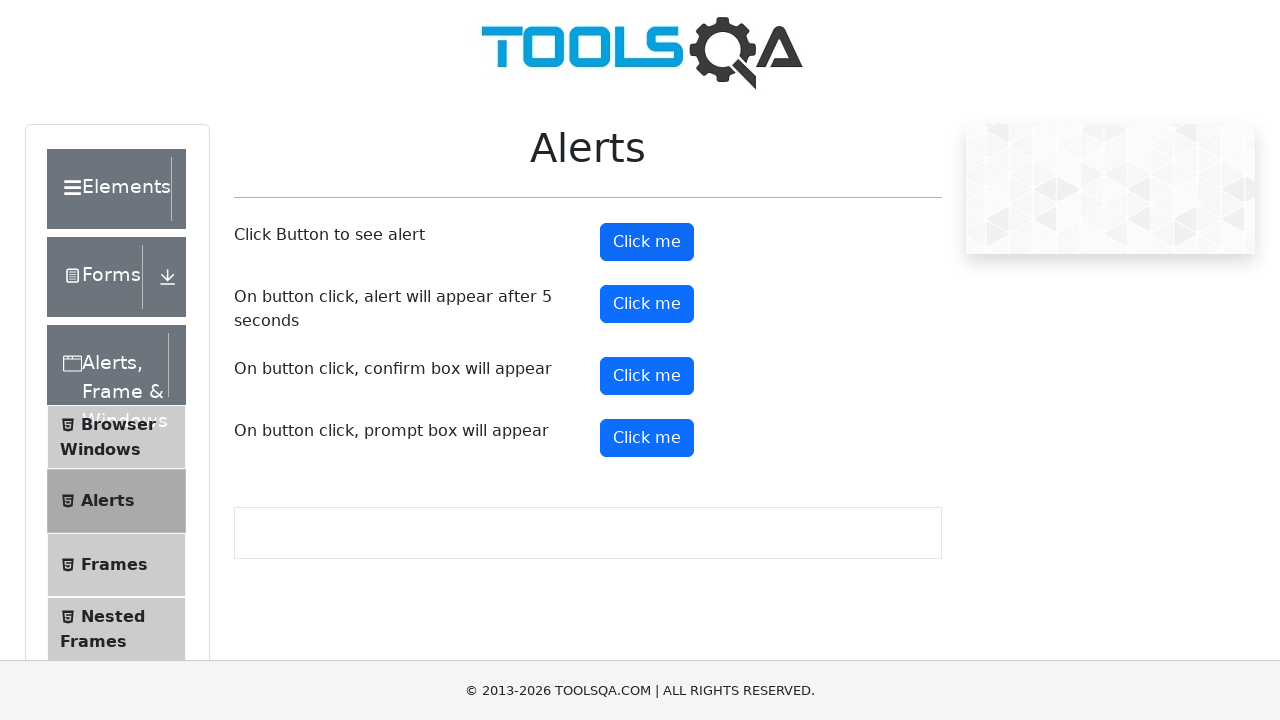

Set up dialog handler and clicked alert button to trigger simple alert at (647, 242) on button#alertButton
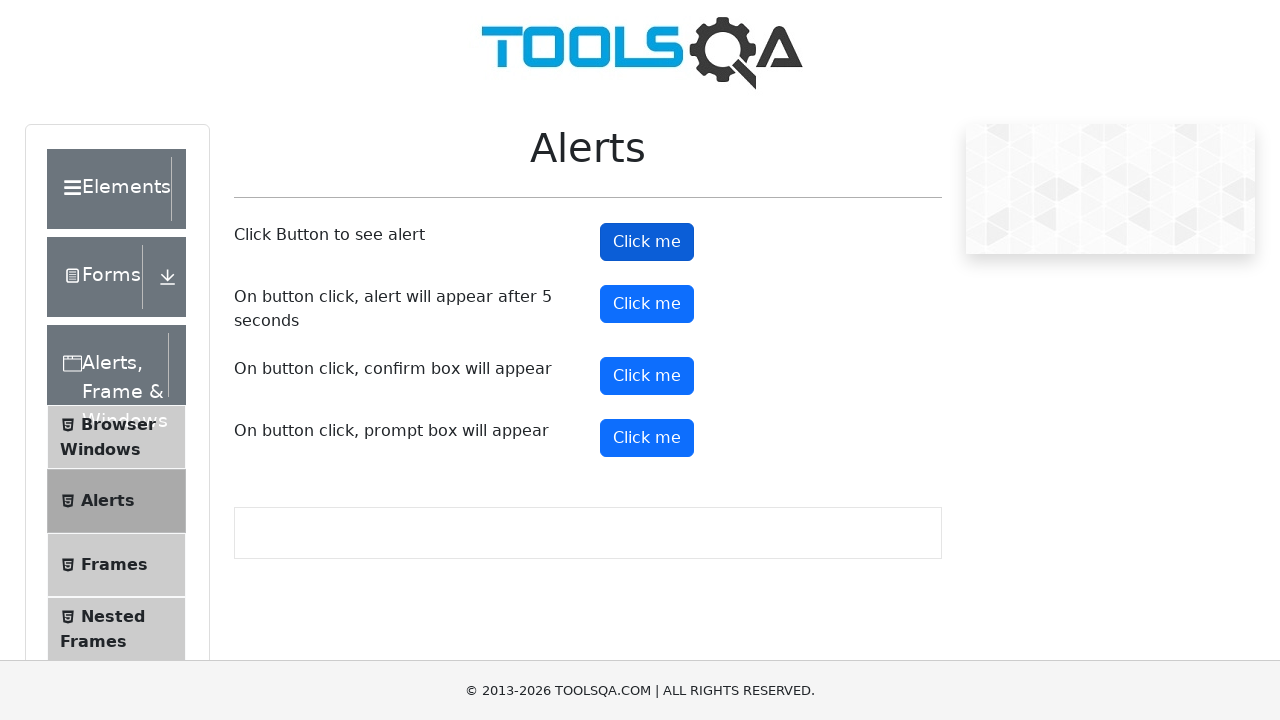

Set up prompt dialog handler to accept with text 'Clicked ok'
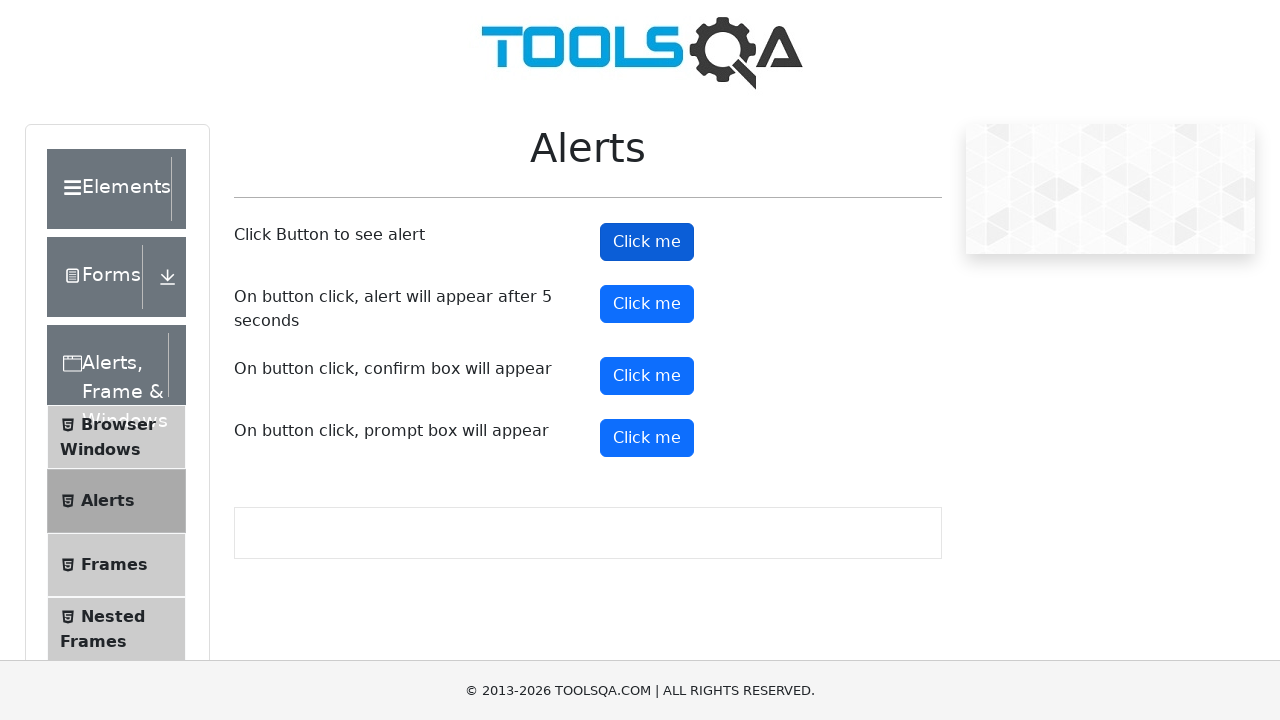

Clicked the prompt button to trigger prompt alert at (647, 438) on button#promtButton
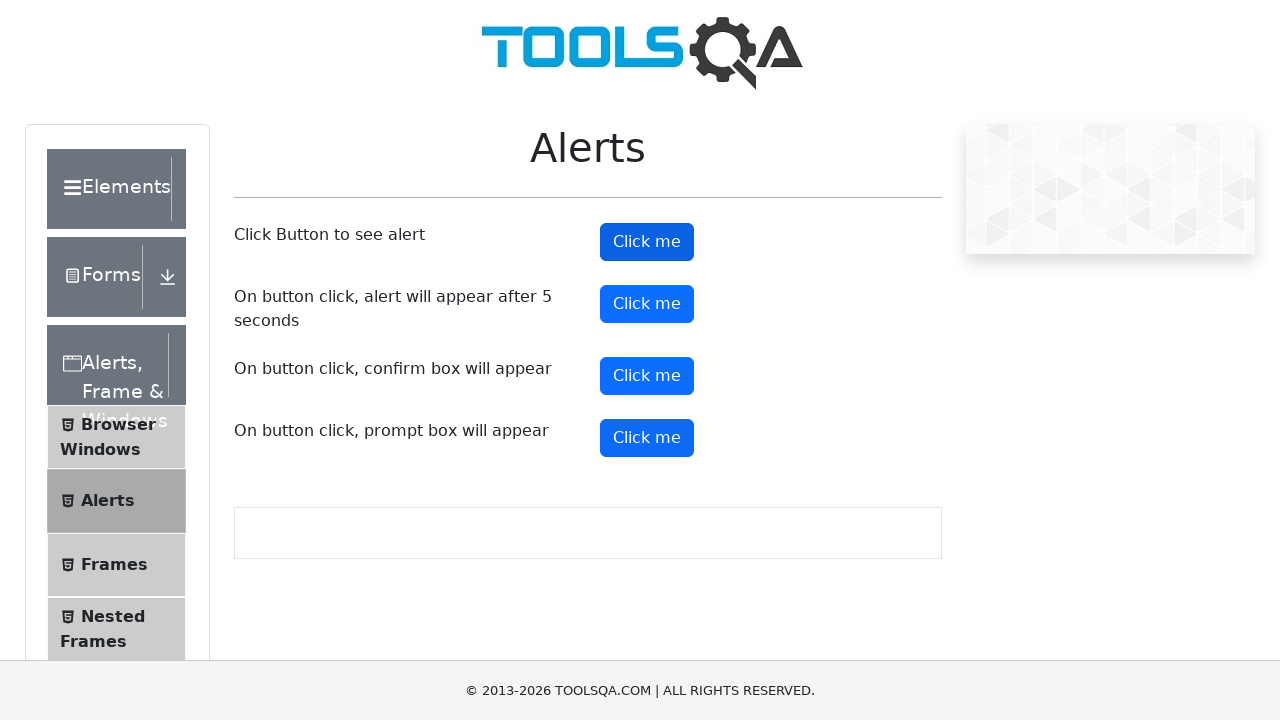

Waited 1 second for dialog interaction to complete
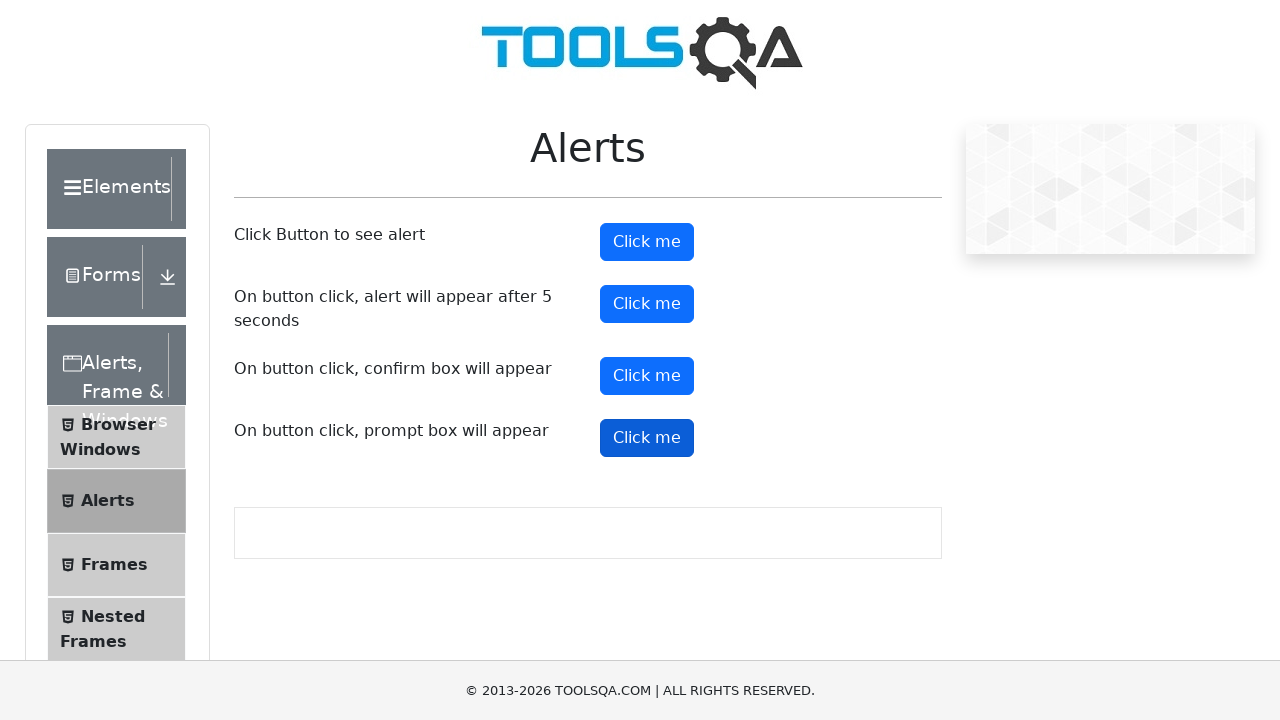

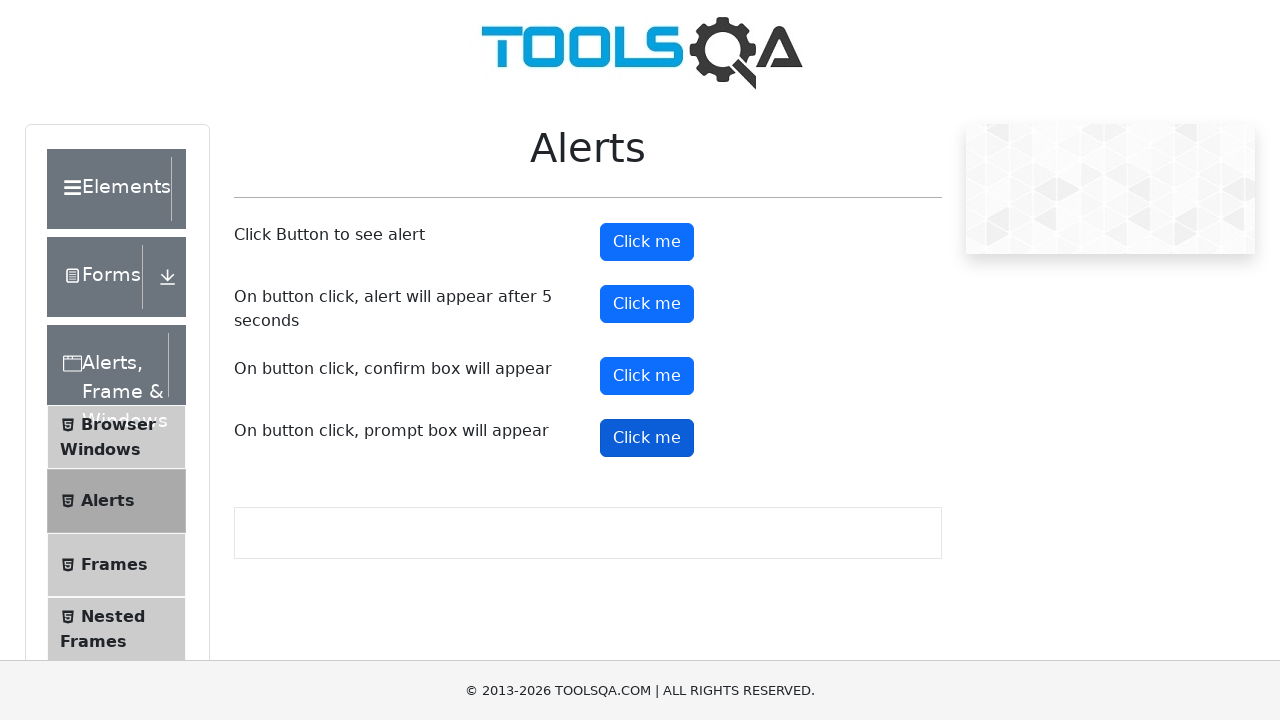